Tests the Virginia DOT 511 traffic website by navigating to the Traffic Tables section, selecting the Incidents option, entering a search term, and clicking the download button to verify the UI workflow functions correctly.

Starting URL: https://511.vdot.virginia.gov/

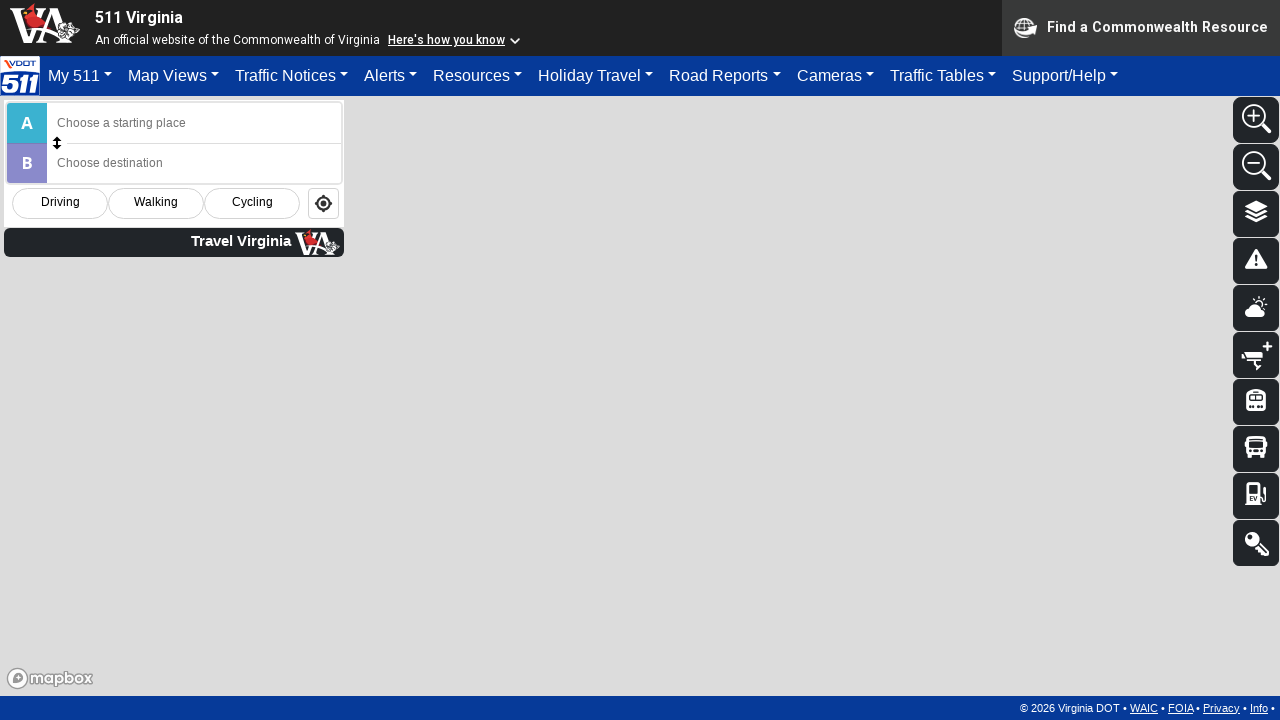

Waited for Traffic Tables tab to become visible
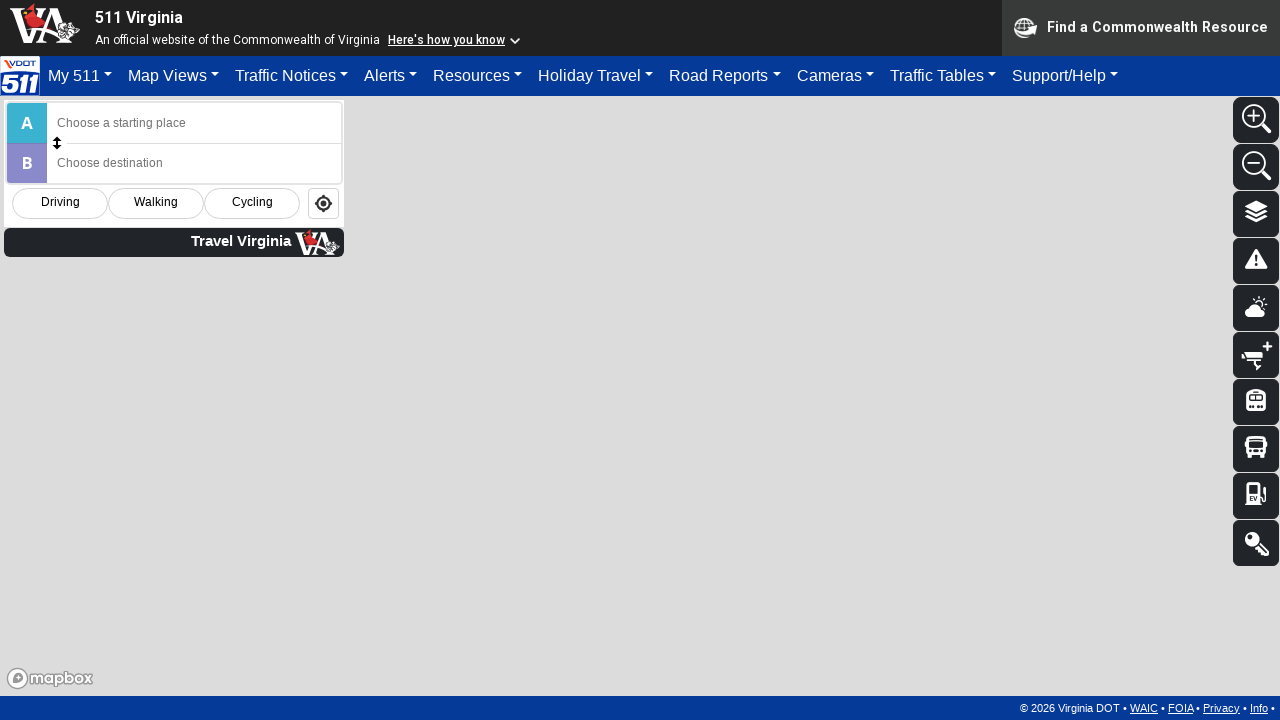

Clicked Traffic Tables tab at (943, 76) on #trafficTables
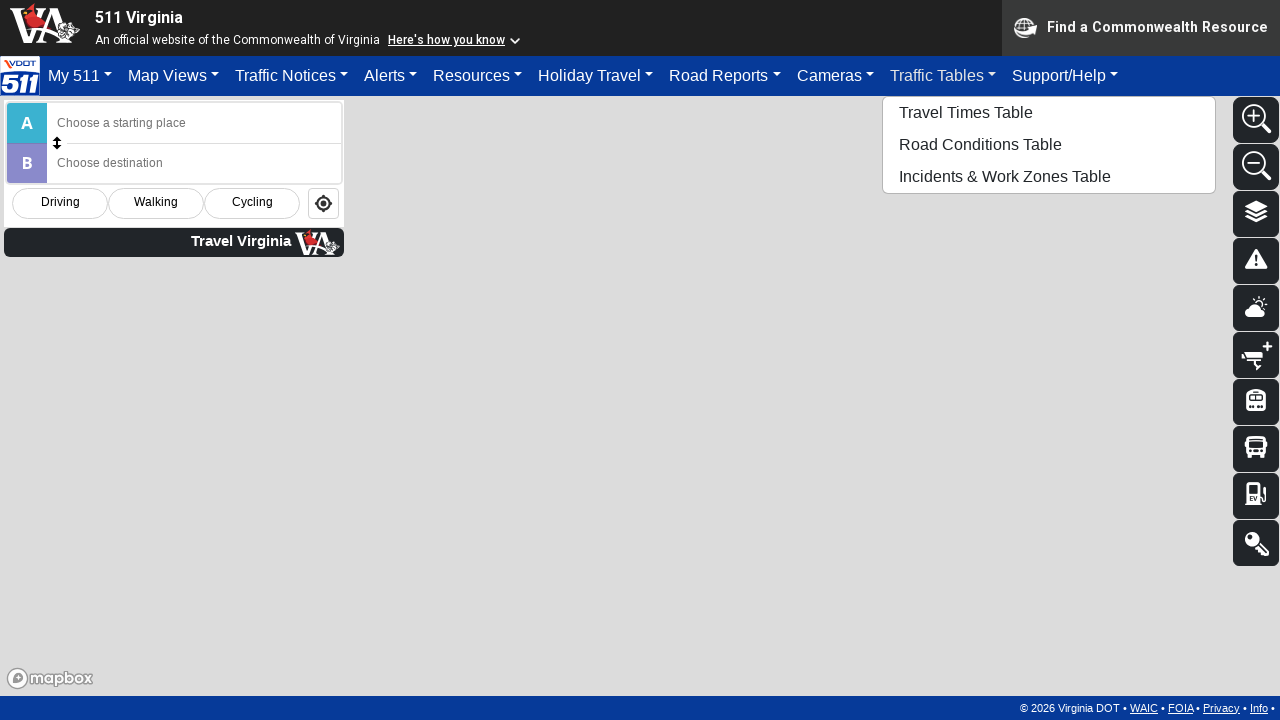

Waited for Incidents option to become visible
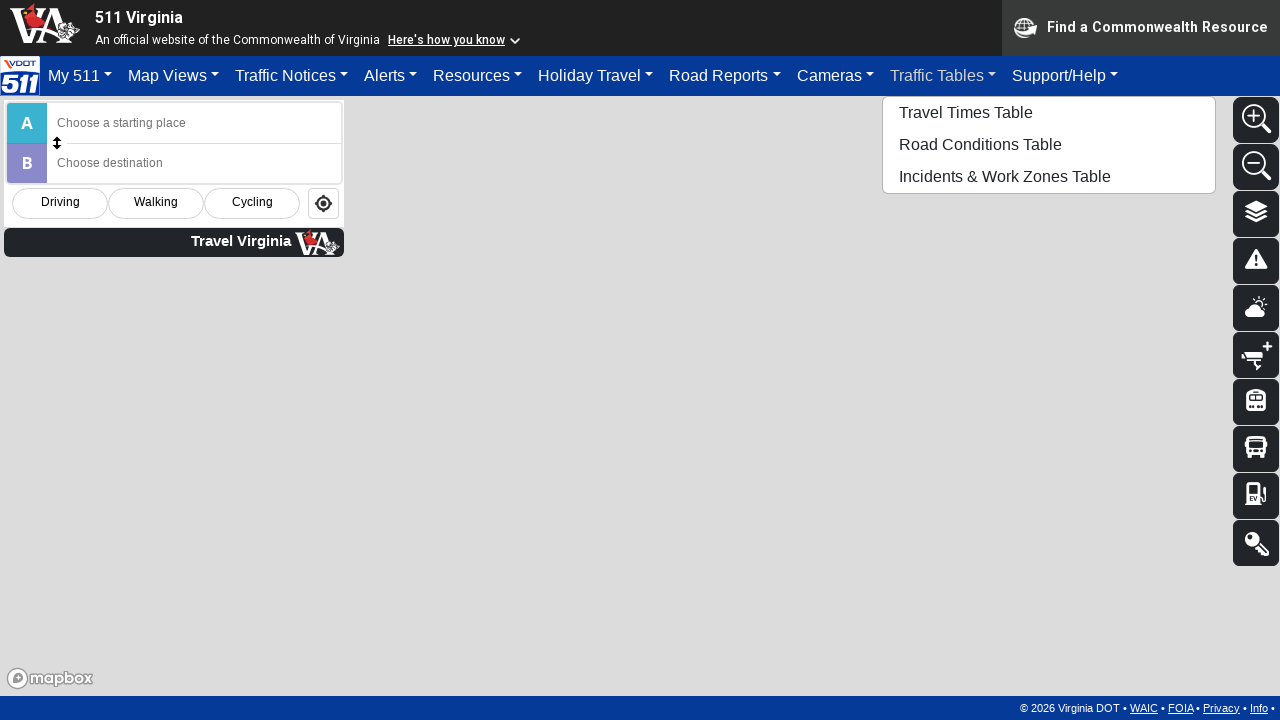

Clicked Incidents option at (1049, 176) on #tblIncd
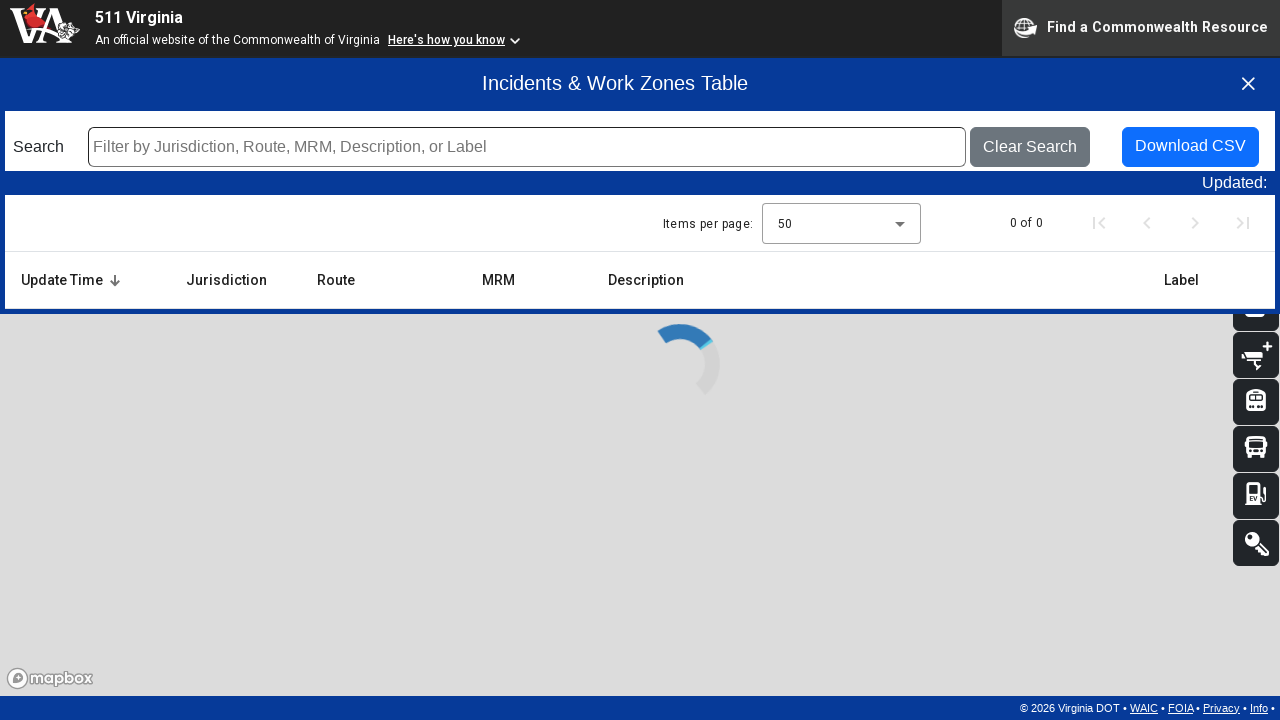

Waited for incident search box to become visible
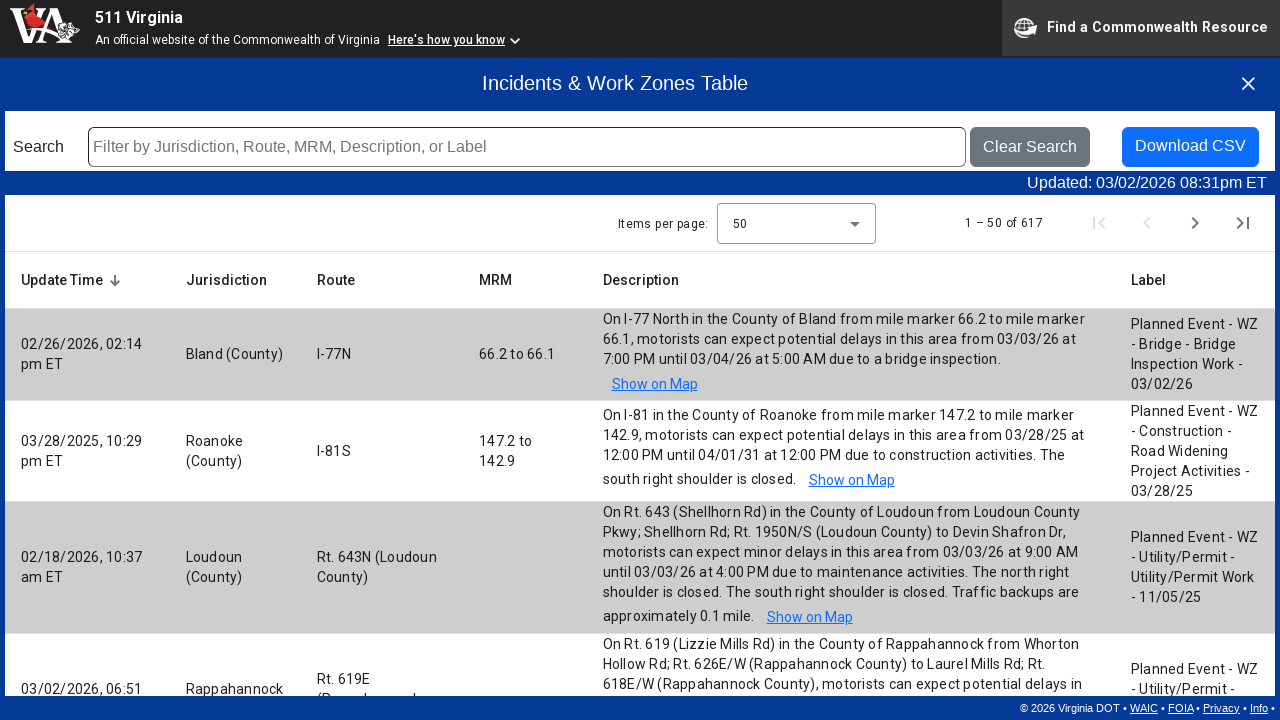

Entered 'incident' search term into search box on #incSearchText
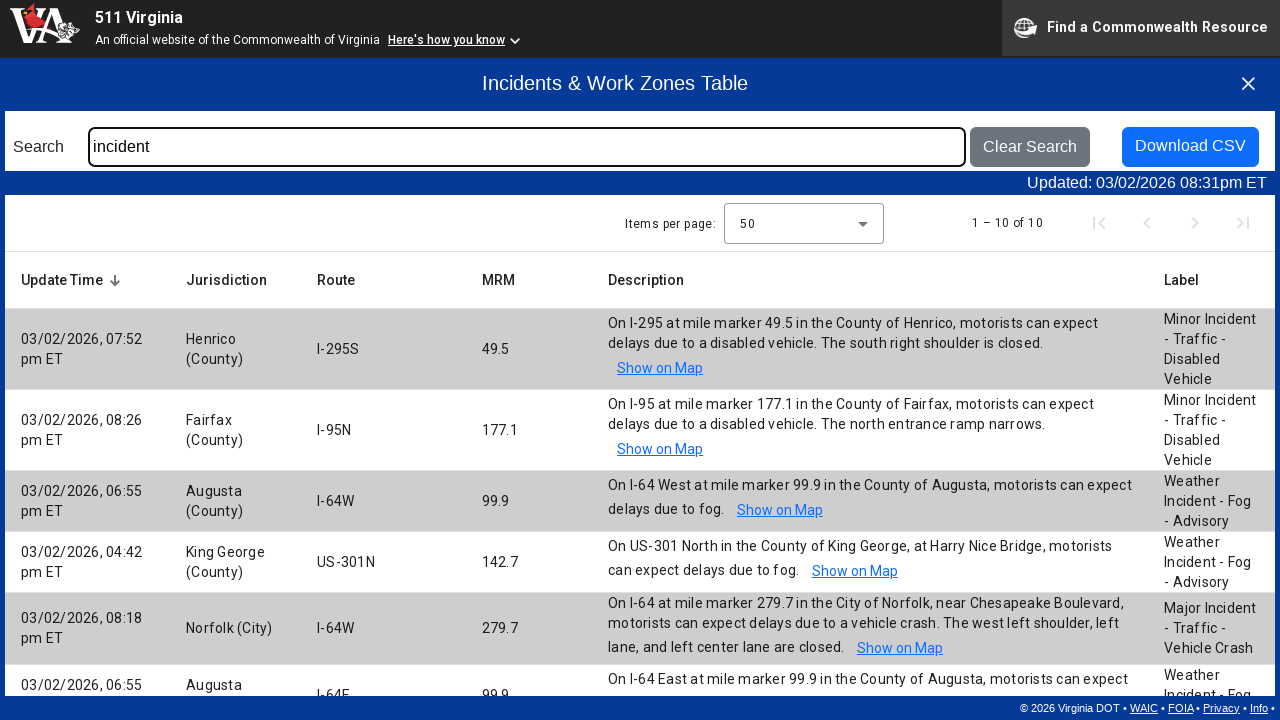

Waited for download button to become visible
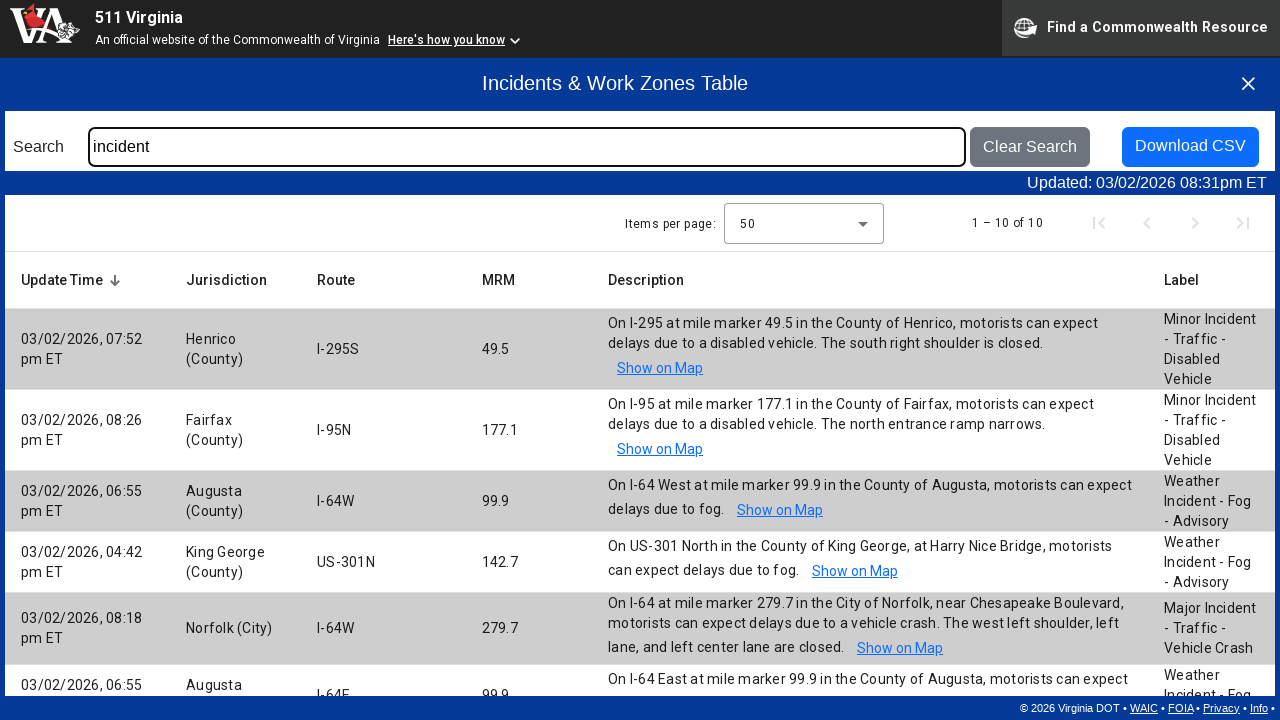

Clicked download button to download incident table at (1190, 147) on #download_incd_table_info
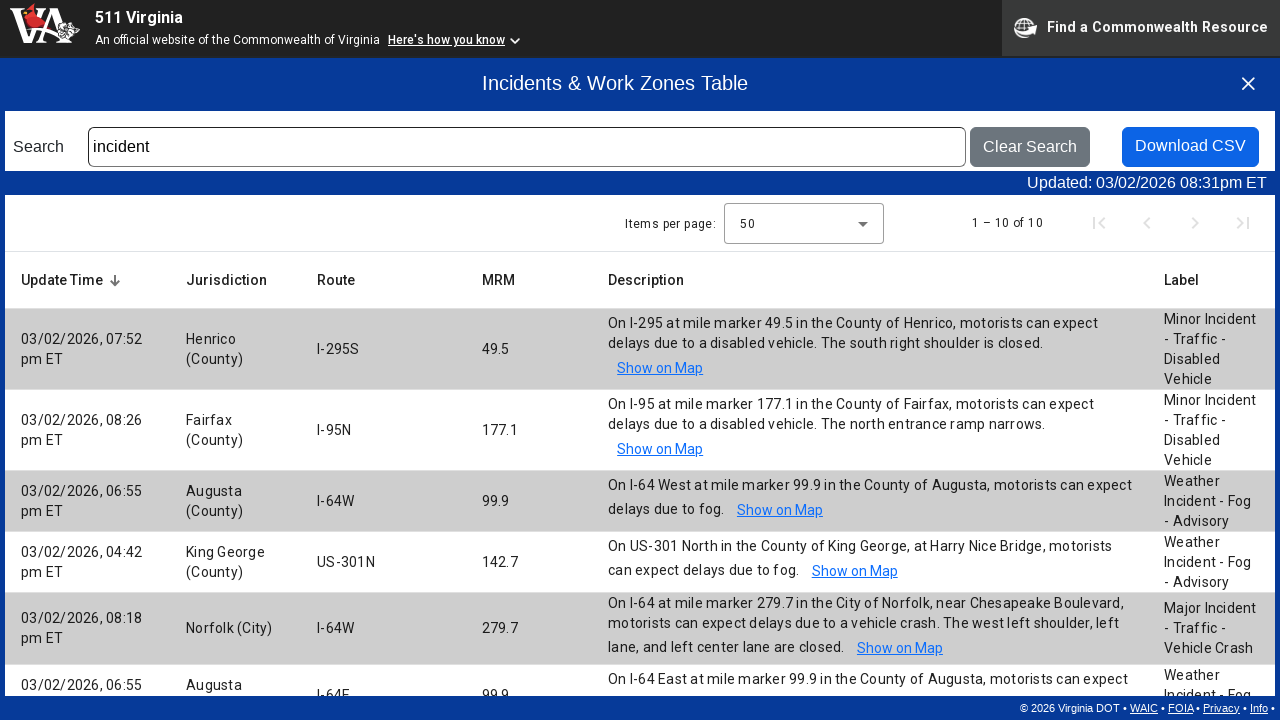

Waited 2 seconds for download action to complete
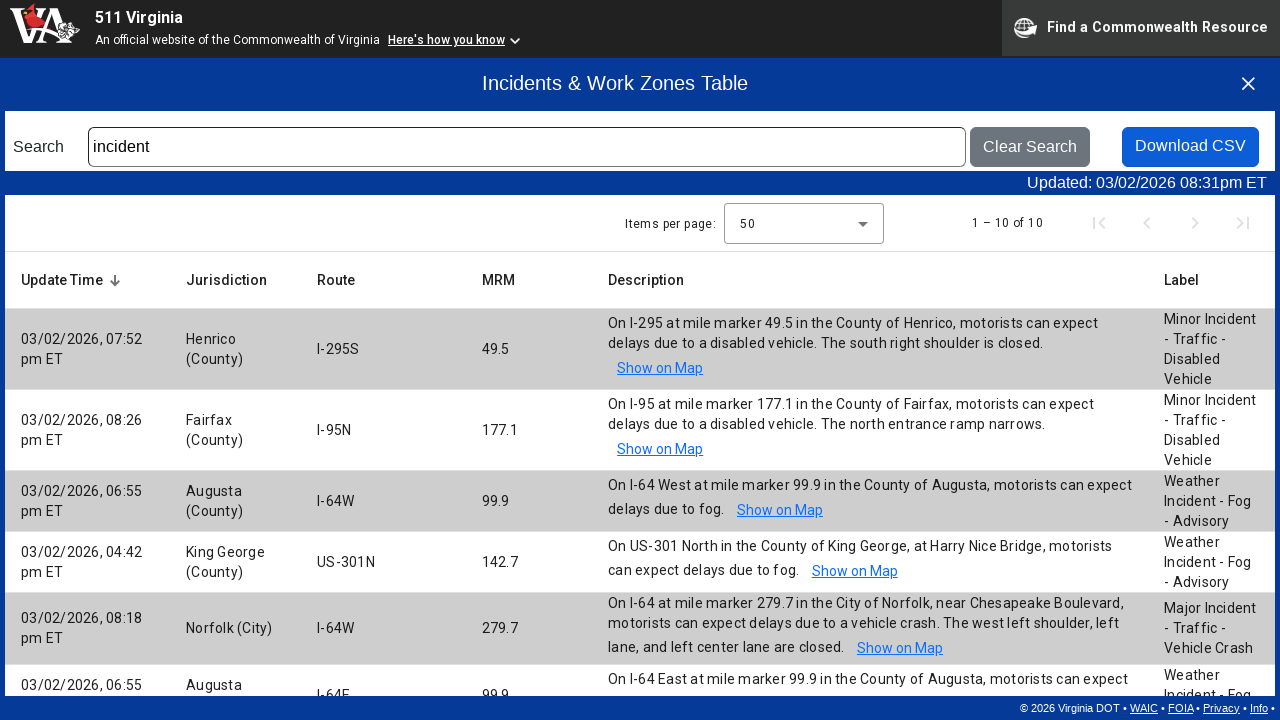

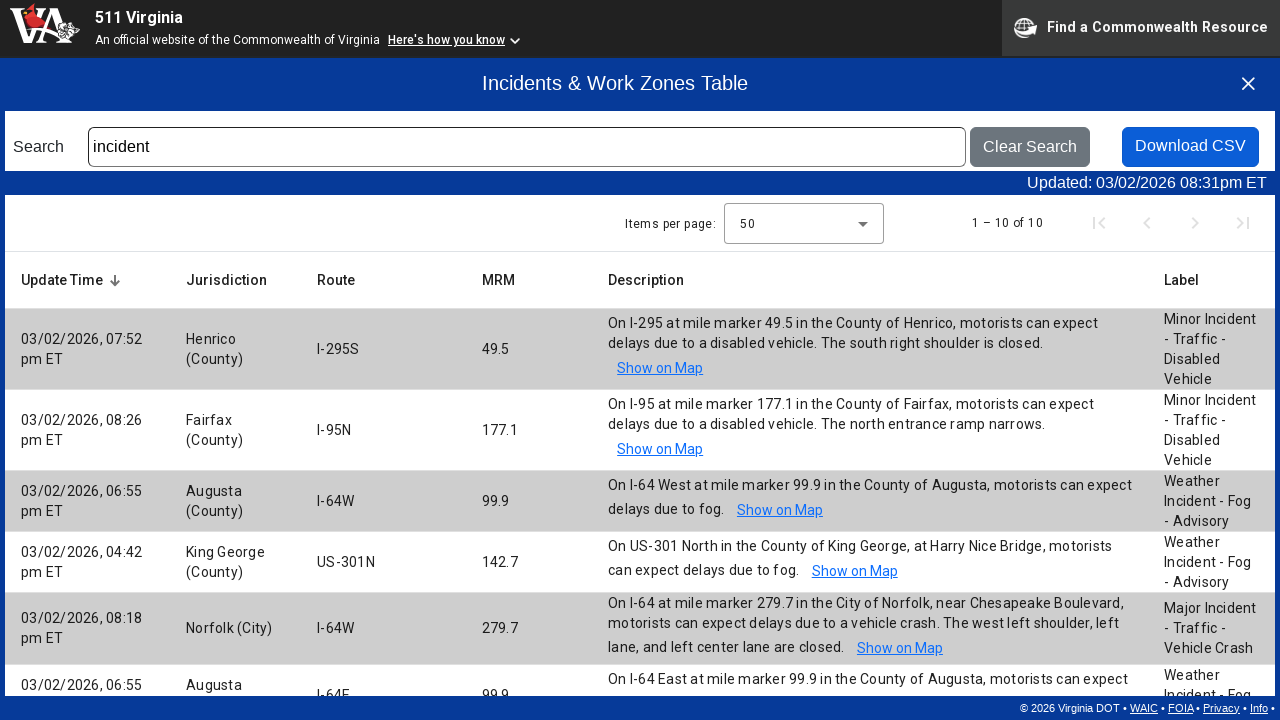